Tests drag and drop functionality on the jQuery UI demo site by navigating to the droppable demo, switching into the demo iframe, and dragging an element onto a drop target.

Starting URL: http://jqueryui.com/

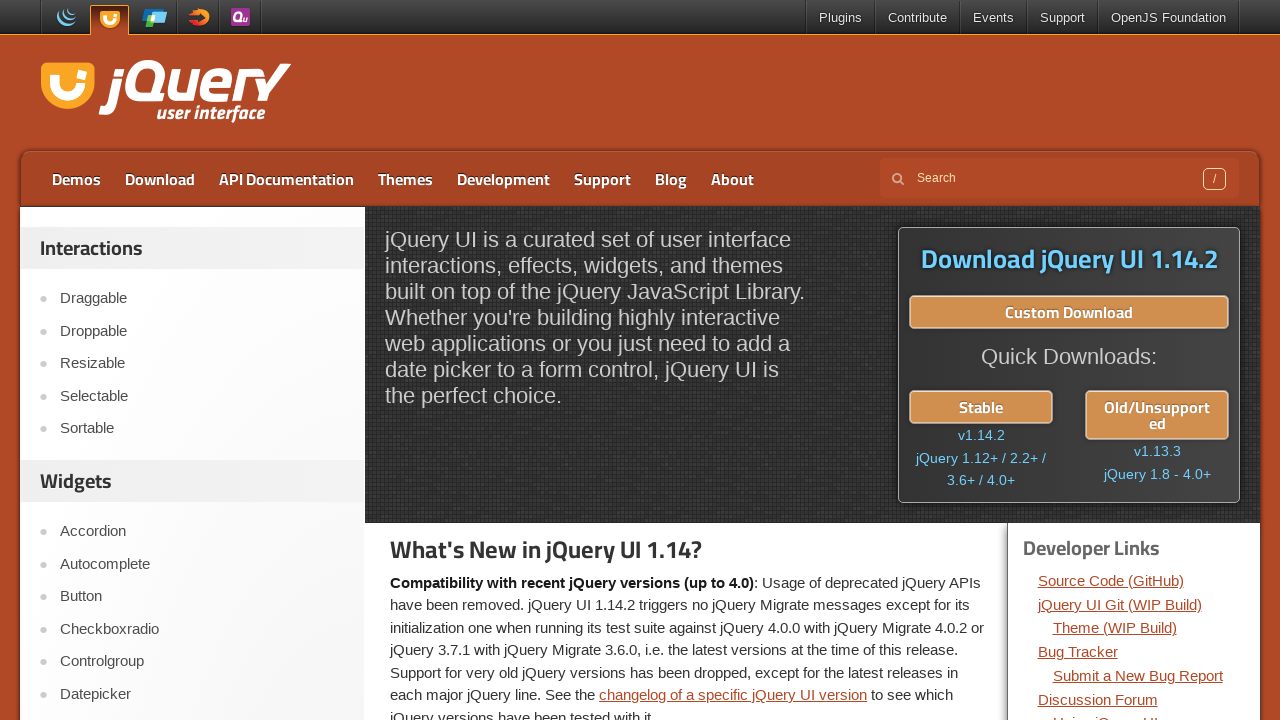

Clicked on the Droppable link in the sidebar at (202, 331) on xpath=//*[@id='sidebar']/aside[1]/ul/li[2]/a
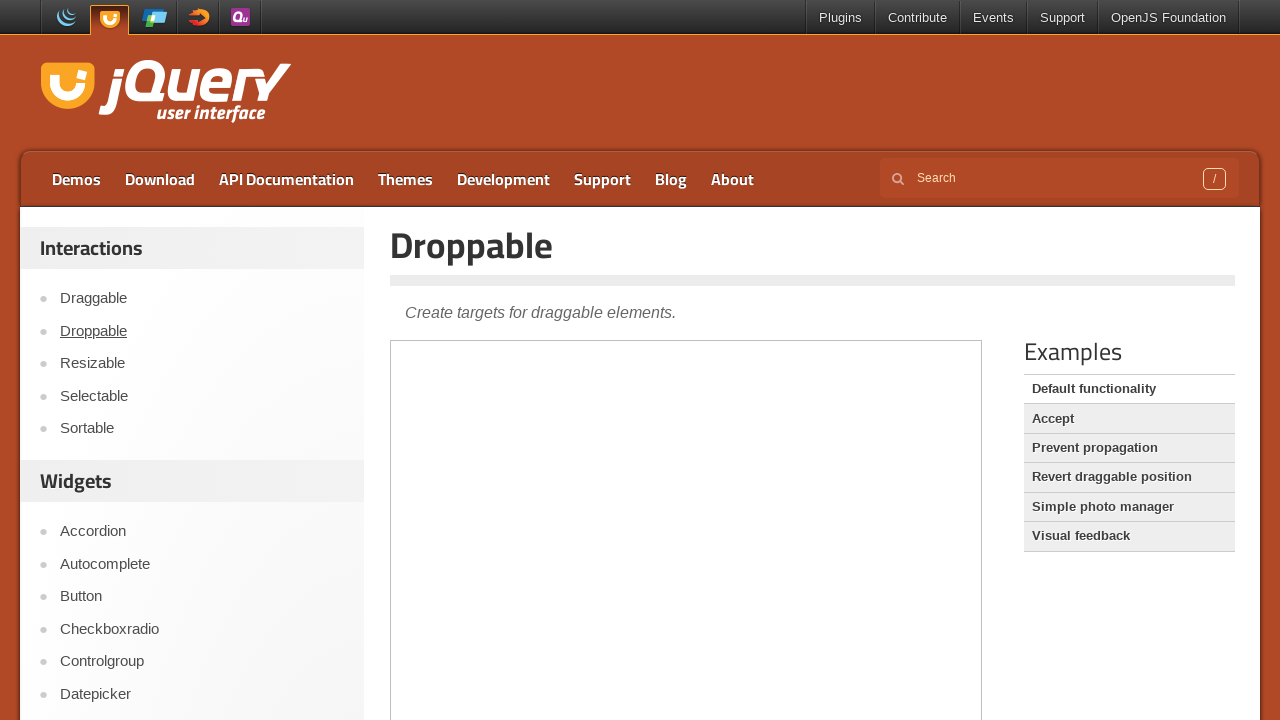

Located the demo iframe
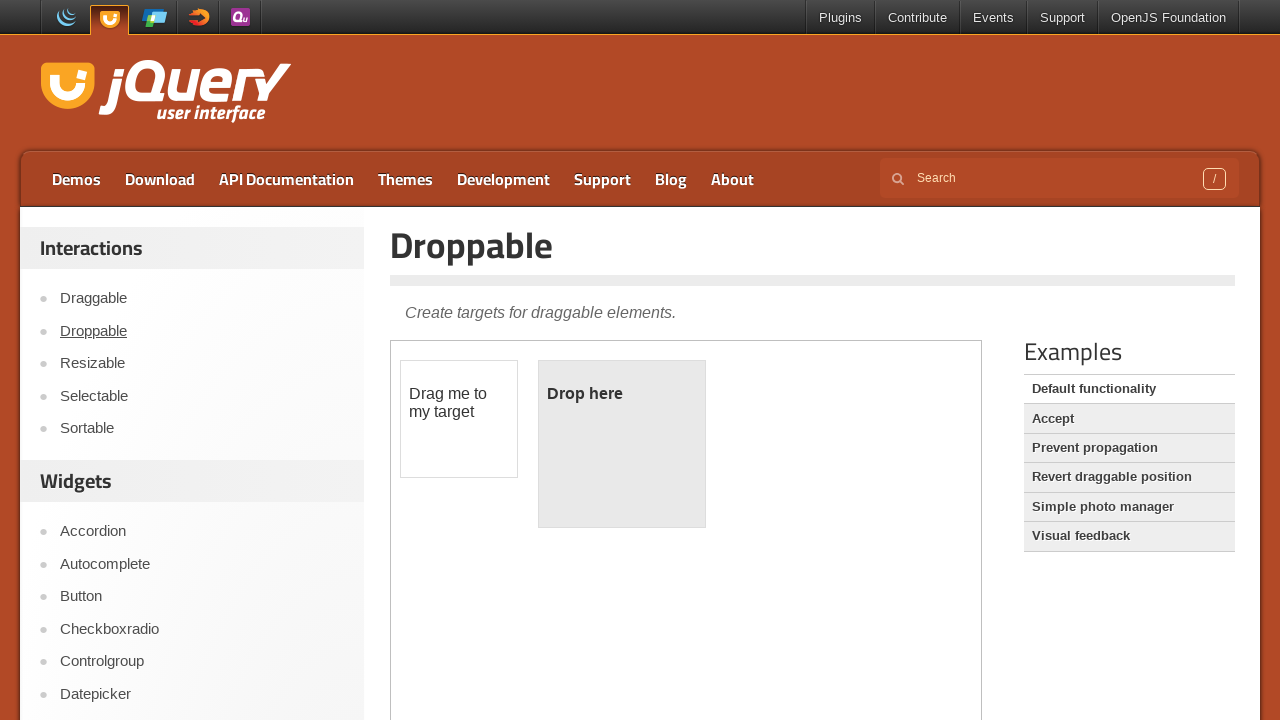

Located the draggable element
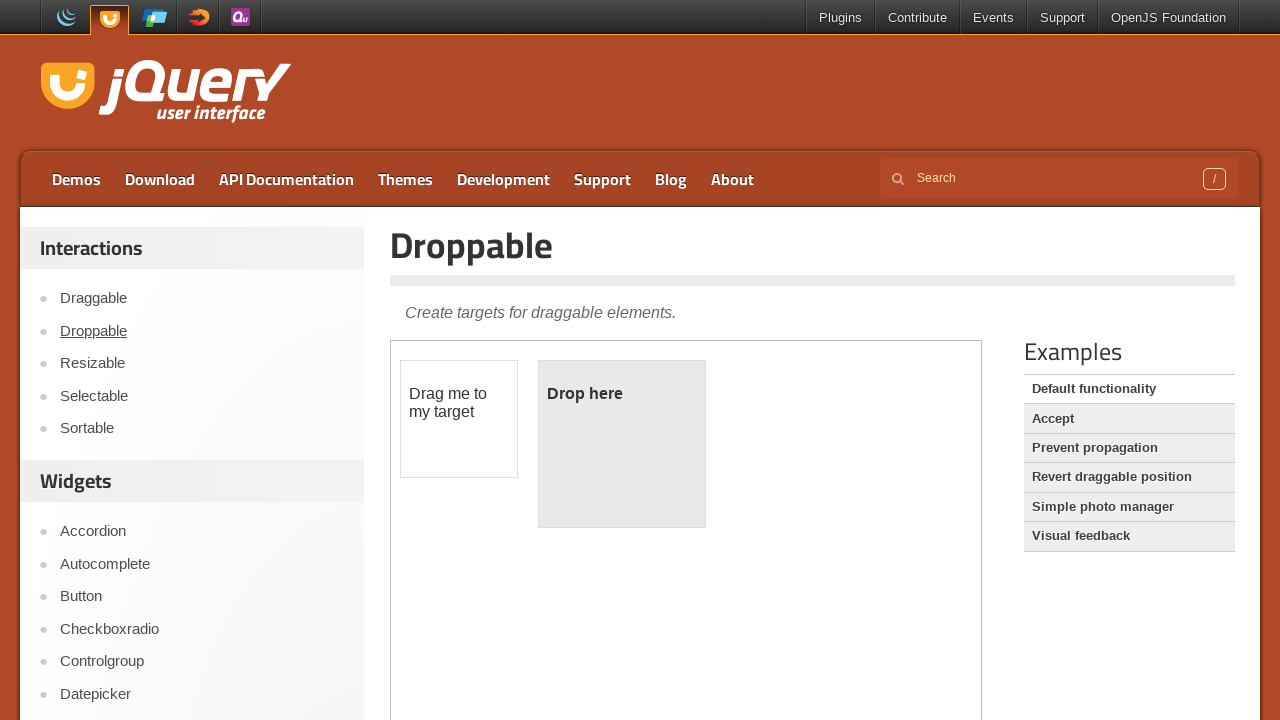

Located the droppable target element
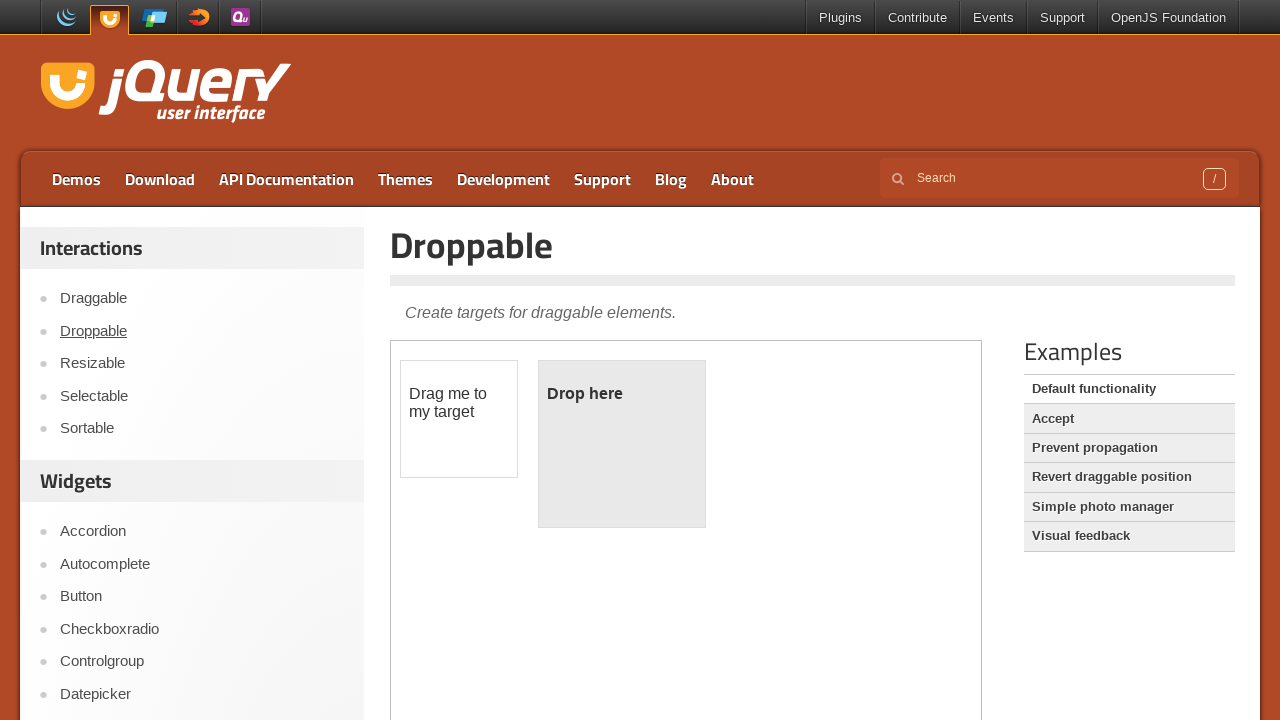

Dragged the draggable element onto the droppable target at (622, 444)
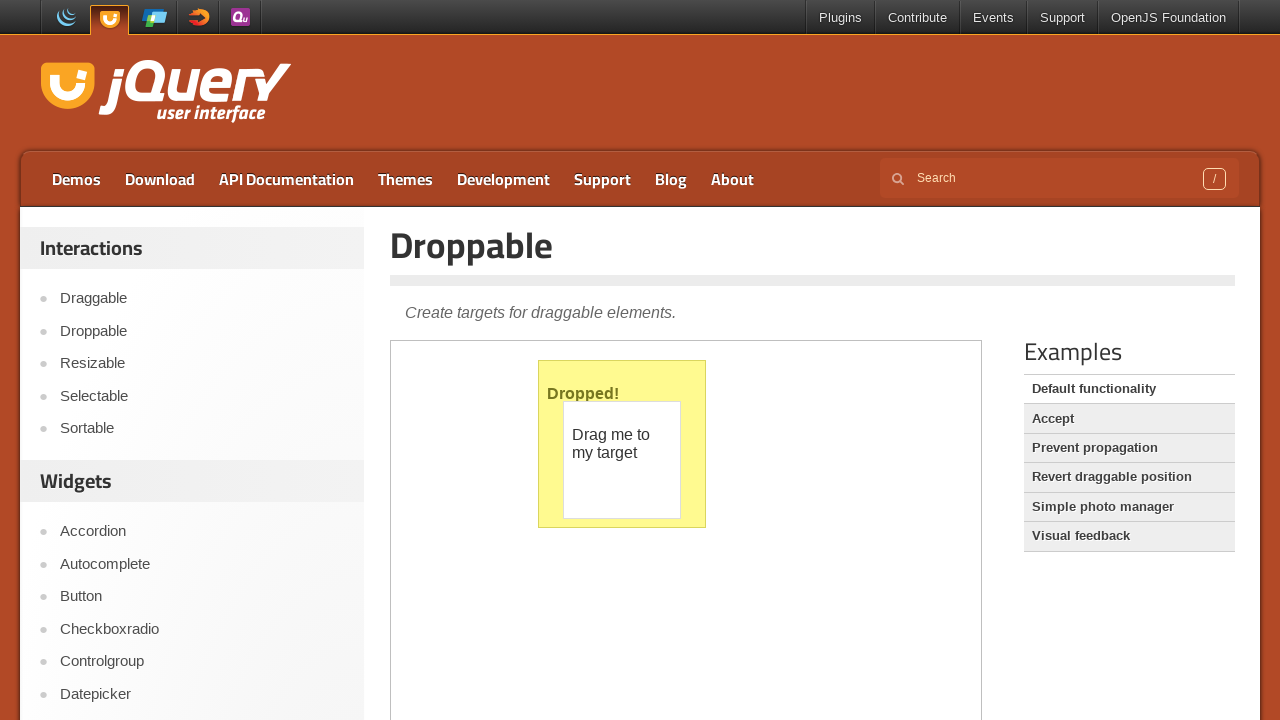

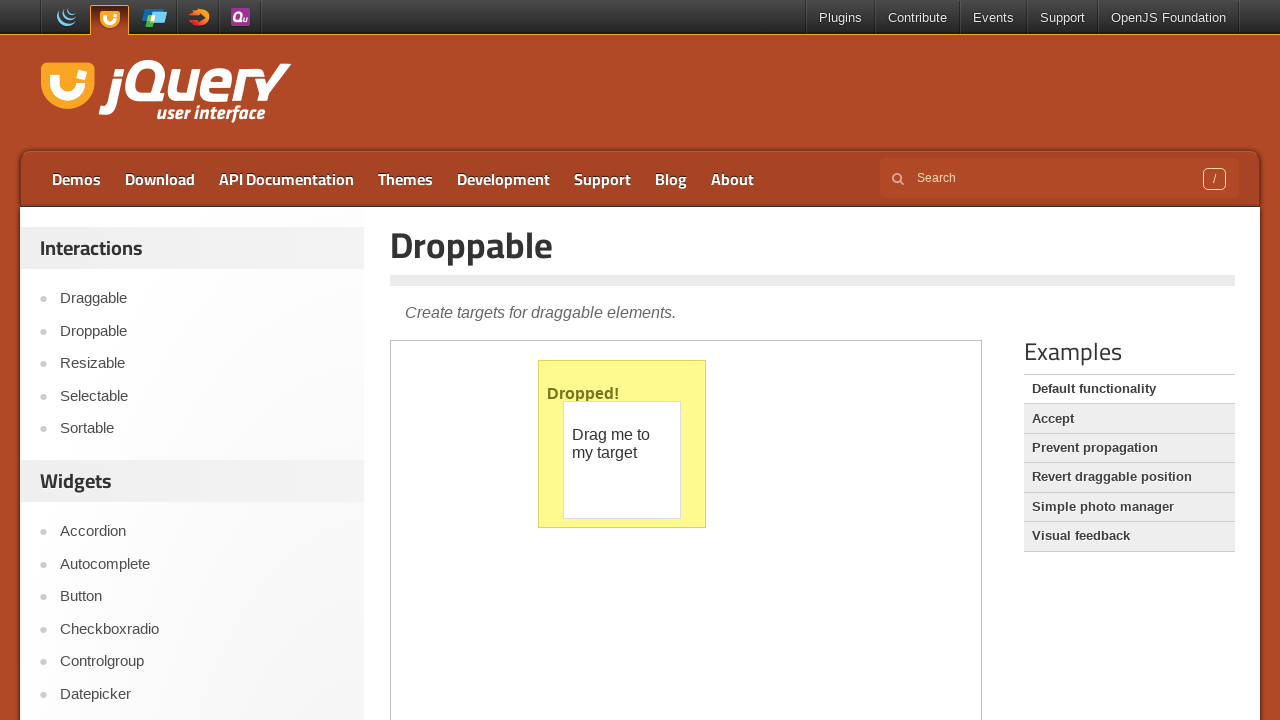